Tests keyboard input functionality by clicking on a name field, entering a name, and clicking a button on the Formy keypress practice page

Starting URL: https://formy-project.herokuapp.com/keypress

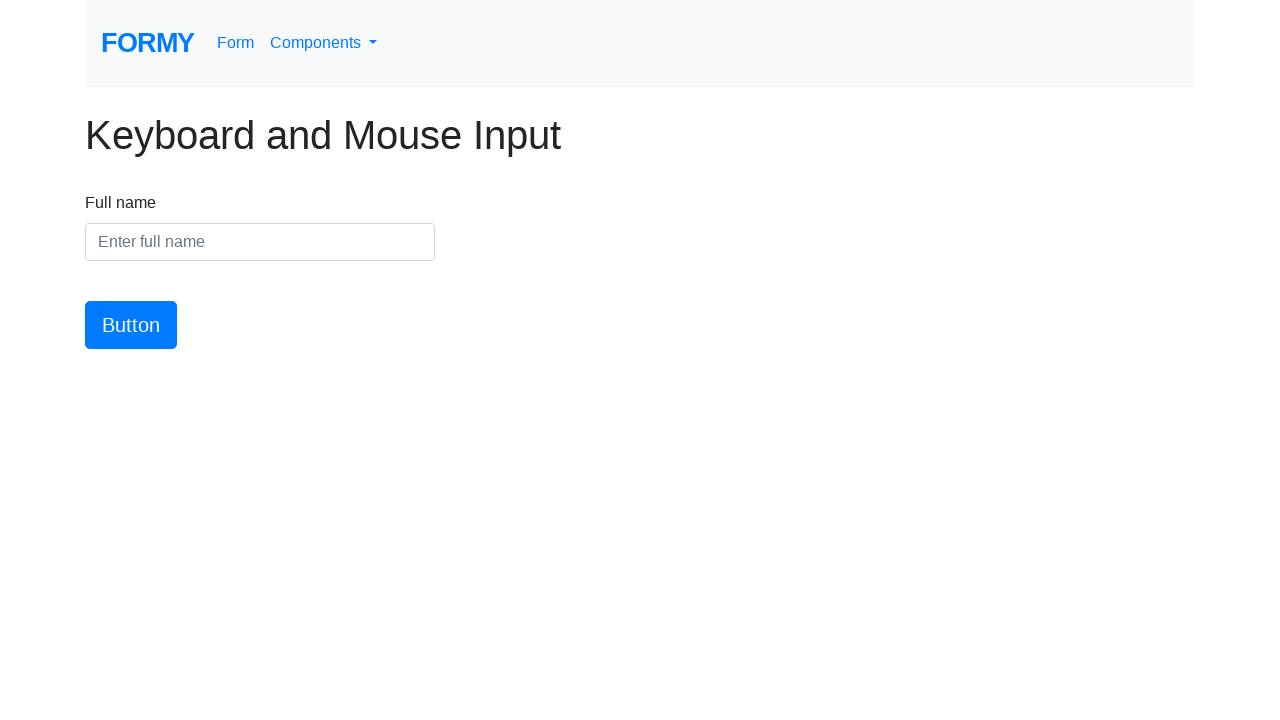

Clicked on the name input field at (260, 242) on #name
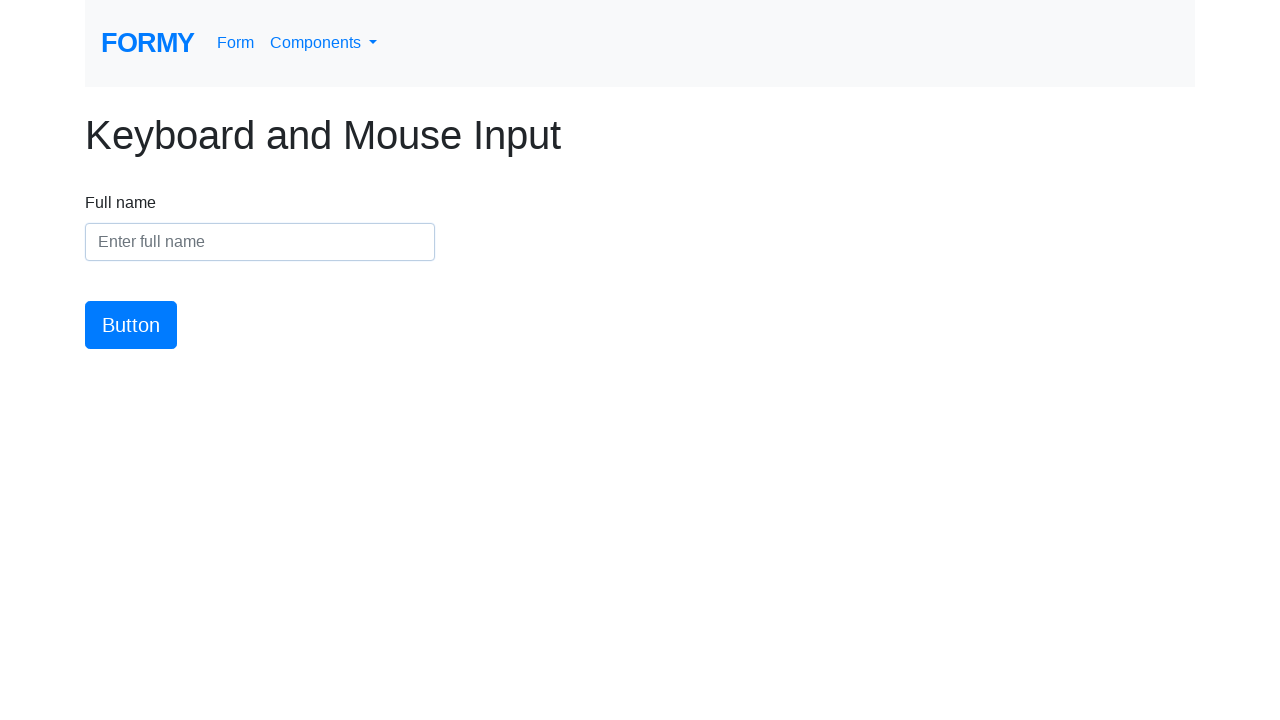

Entered 'Marcos Figueroa' into the name field on #name
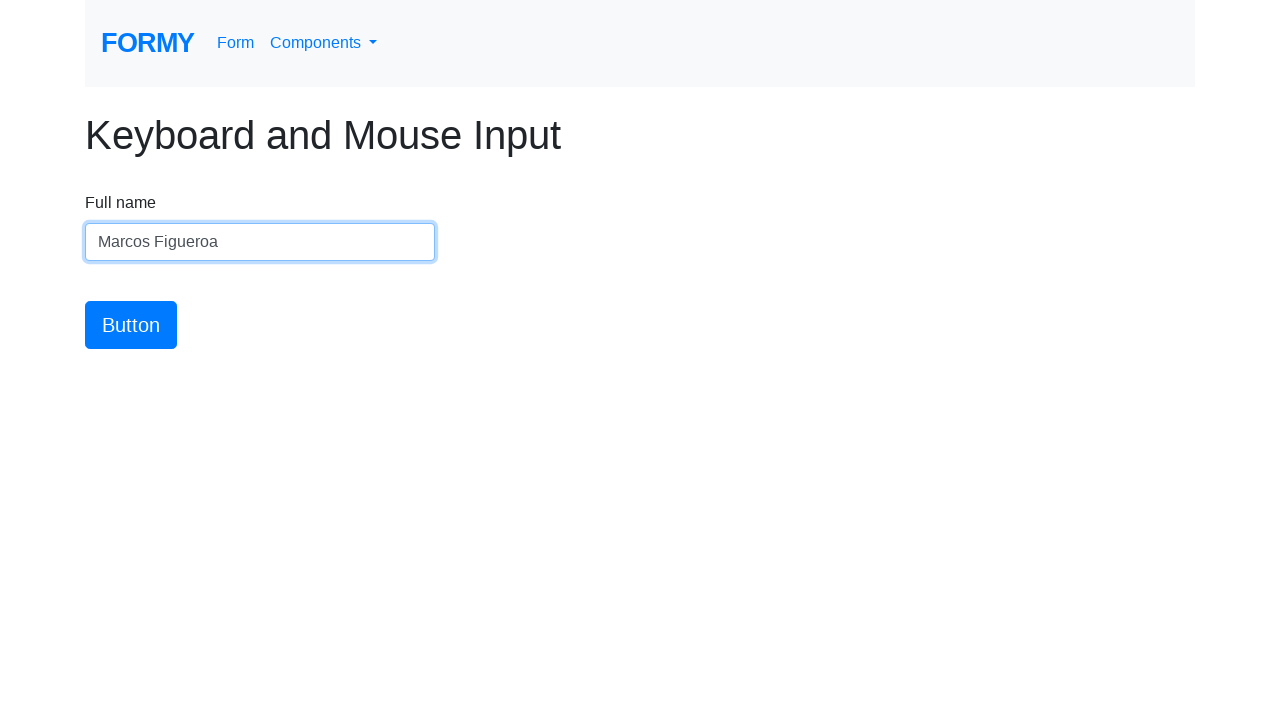

Clicked the submit button at (131, 325) on #button
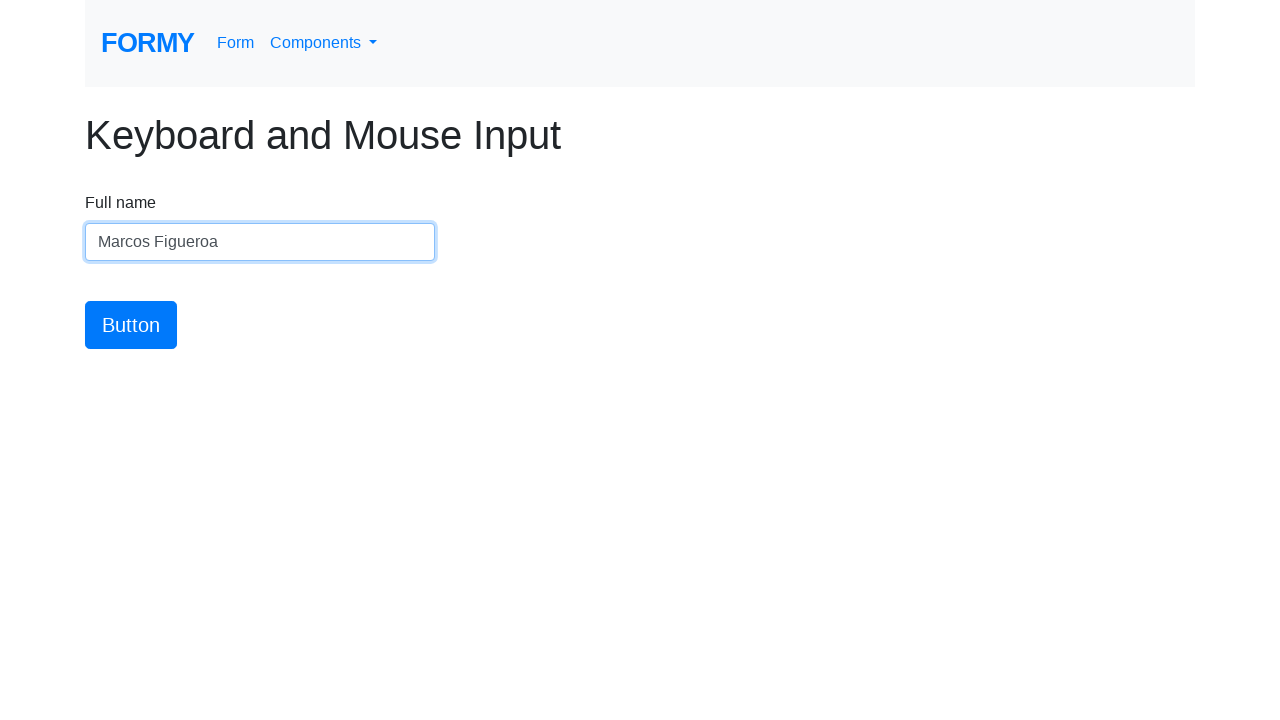

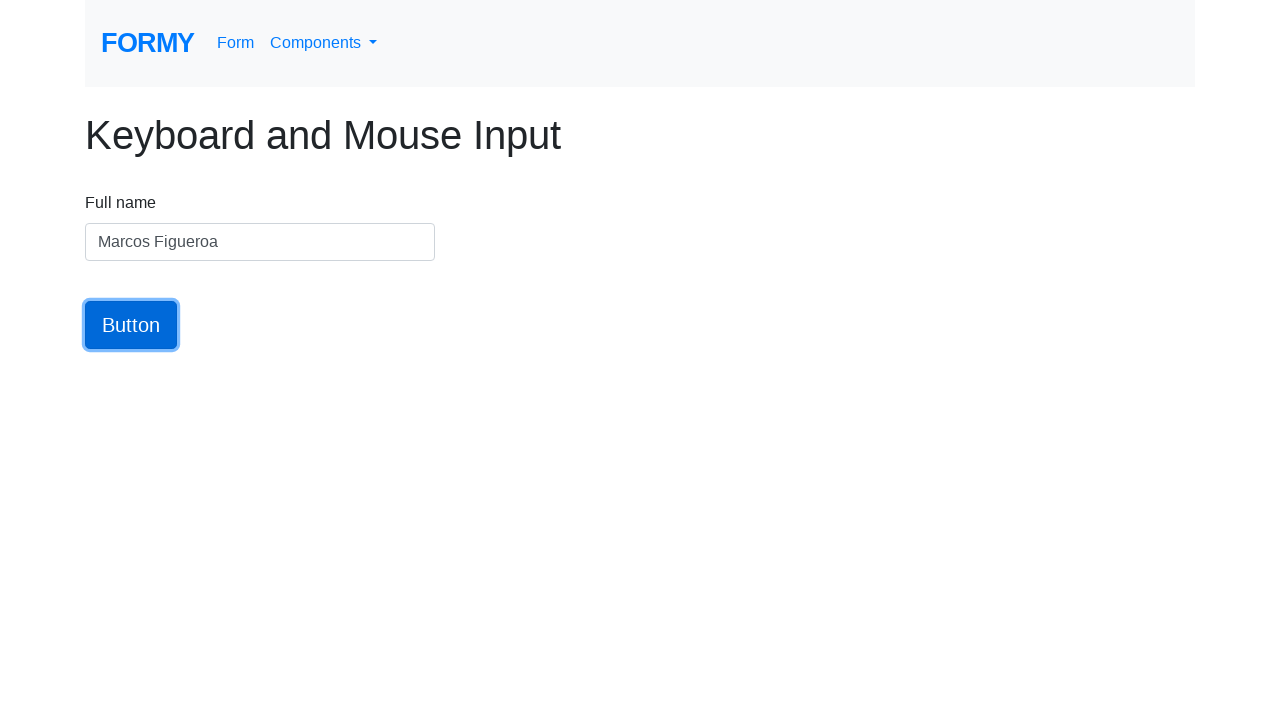